Tests a form submission by filling in first name, last name, and email fields, then clicking the submit button.

Starting URL: http://secure-retreat-92358.herokuapp.com/

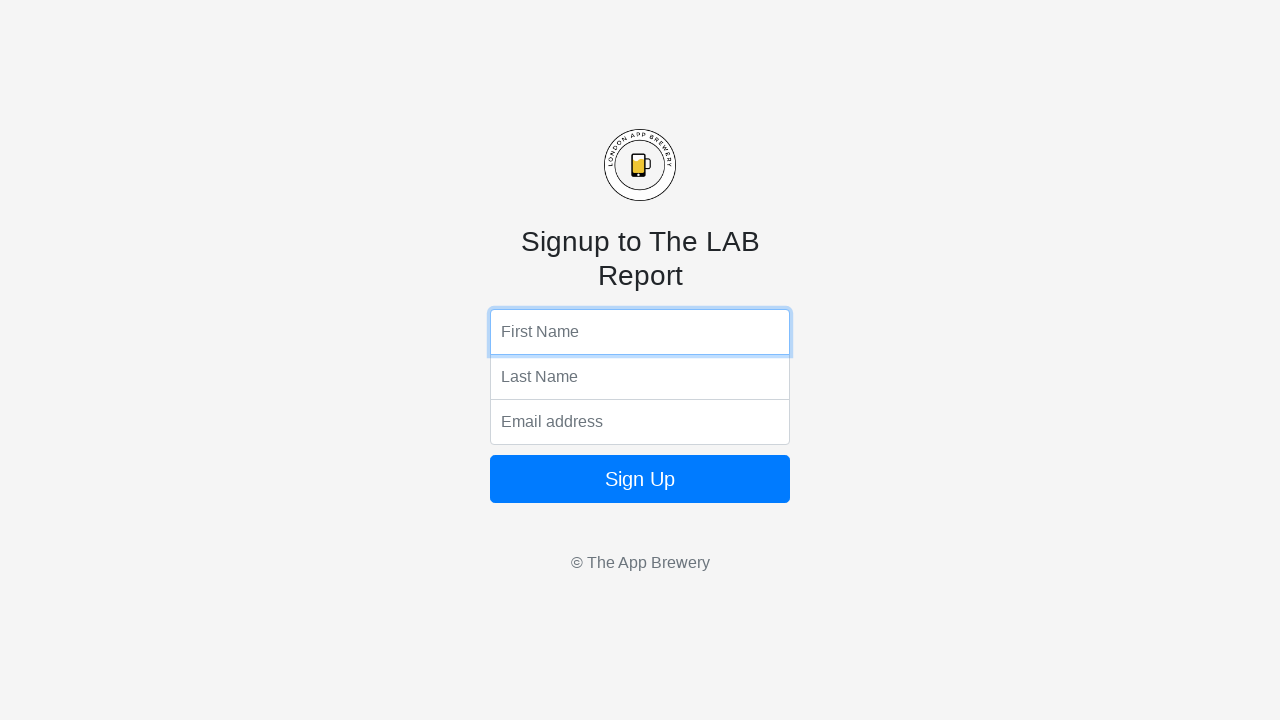

Filled first name field with 'Michael' on input[name='fName']
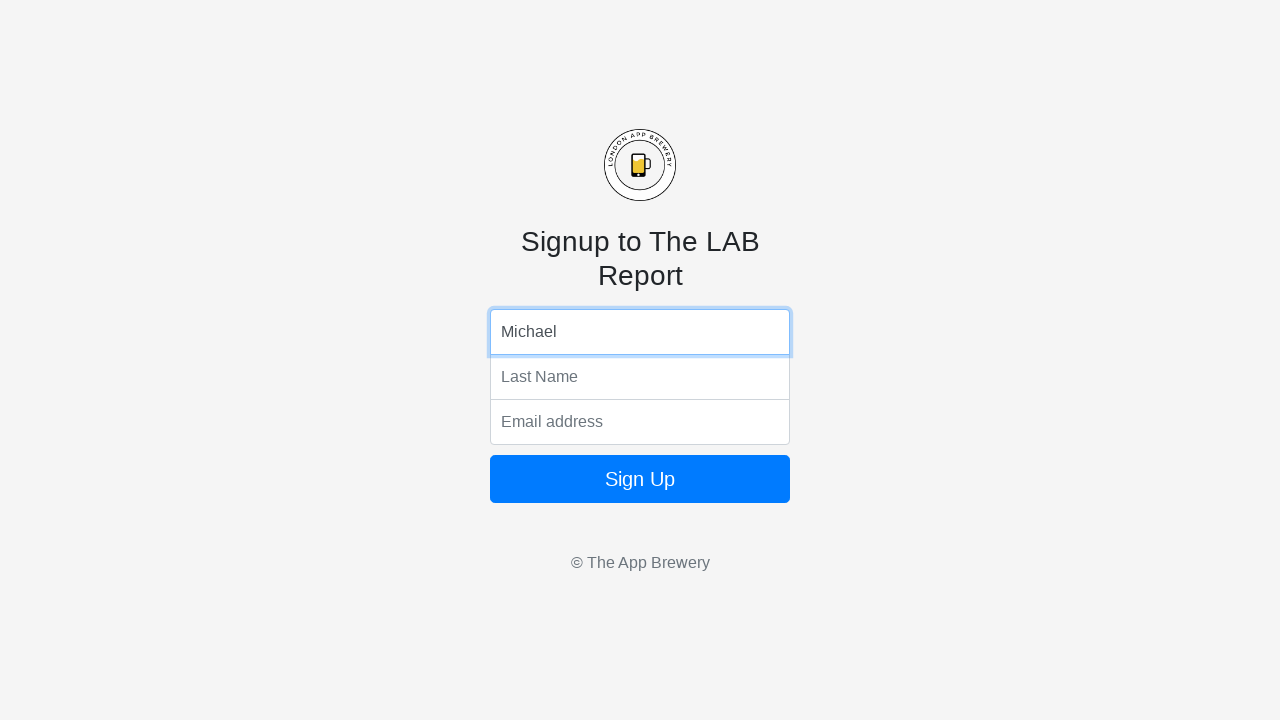

Filled last name field with 'Thompson' on input[name='lName']
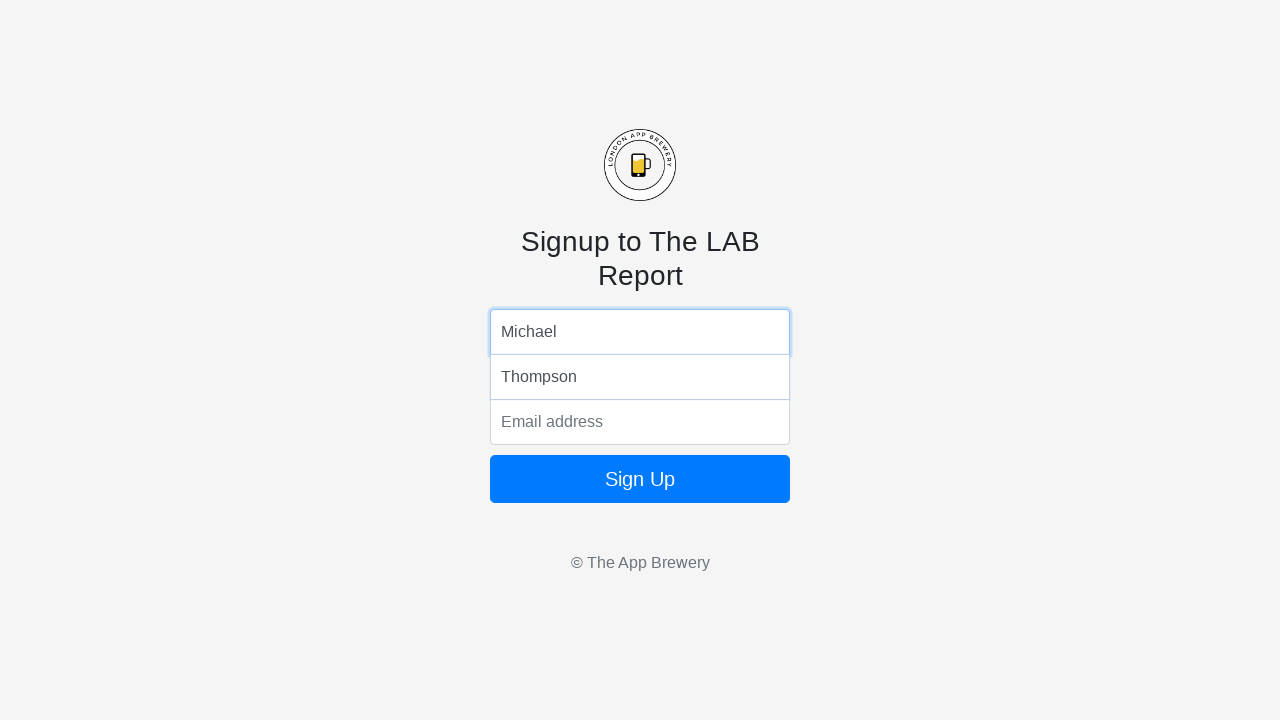

Filled email field with 'michael.thompson@example.com' on input[name='email']
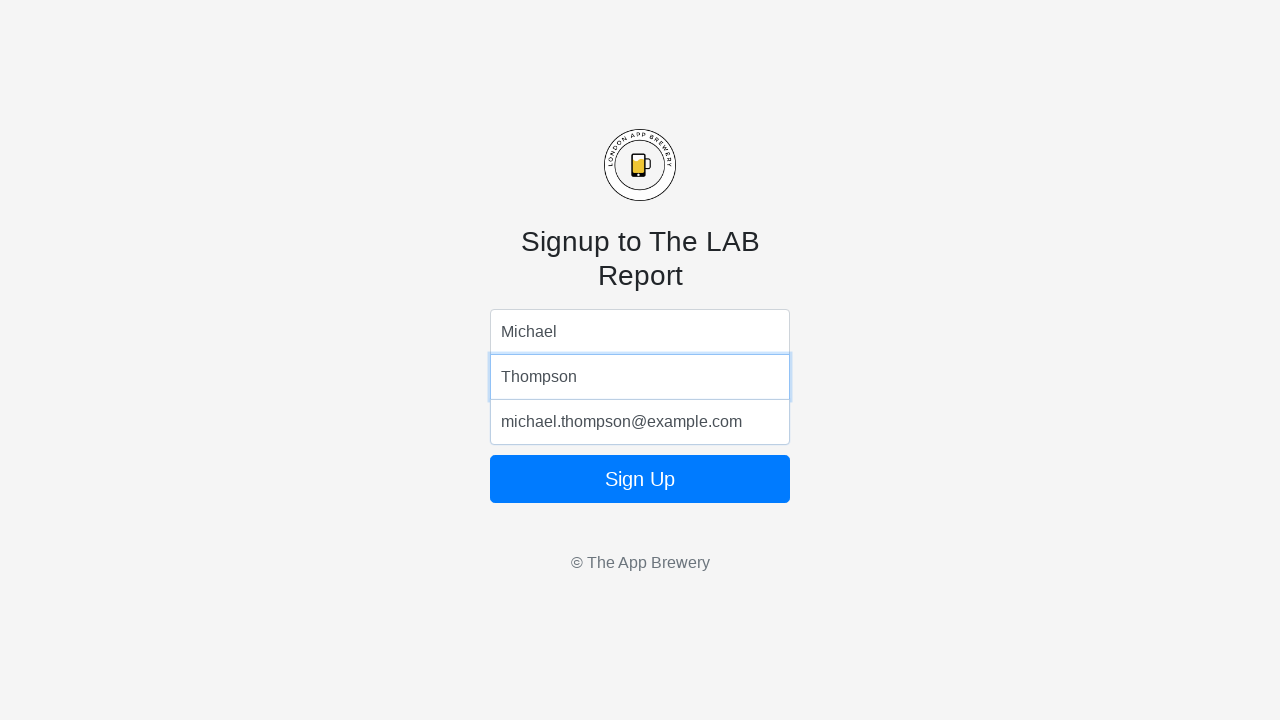

Clicked submit button to submit form at (640, 479) on .btn-primary
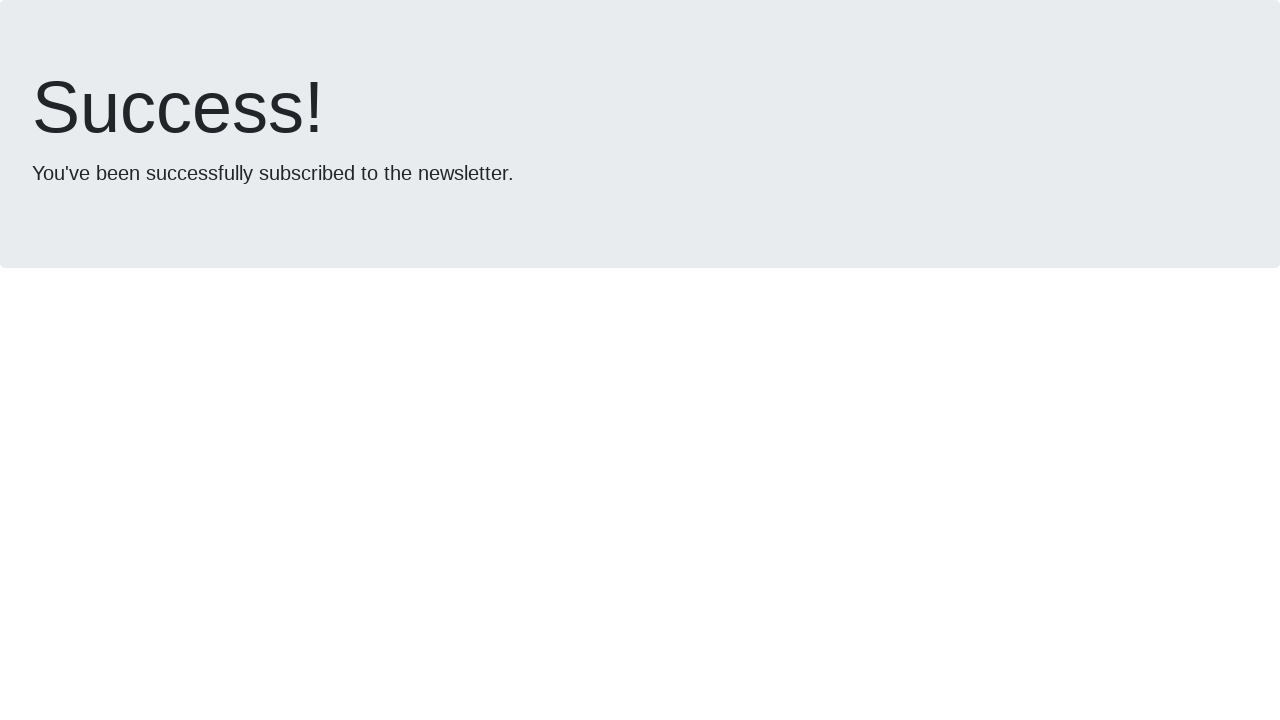

Waited 2 seconds for form submission to process
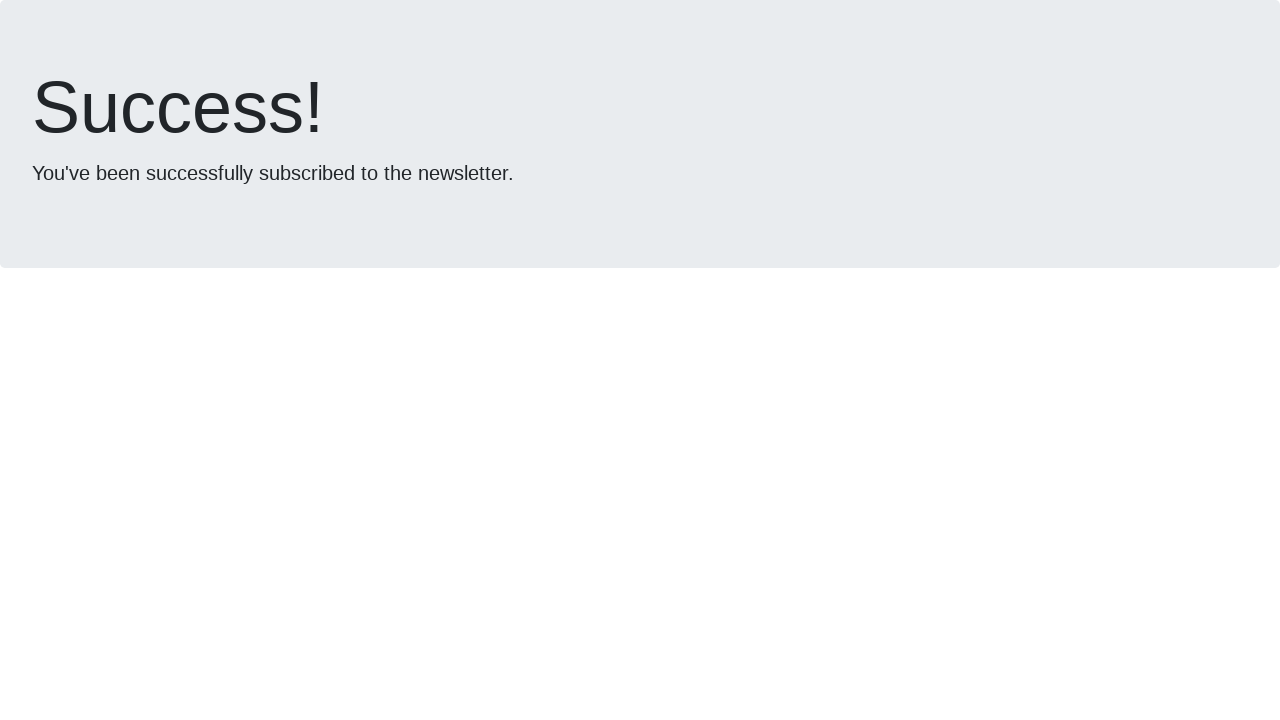

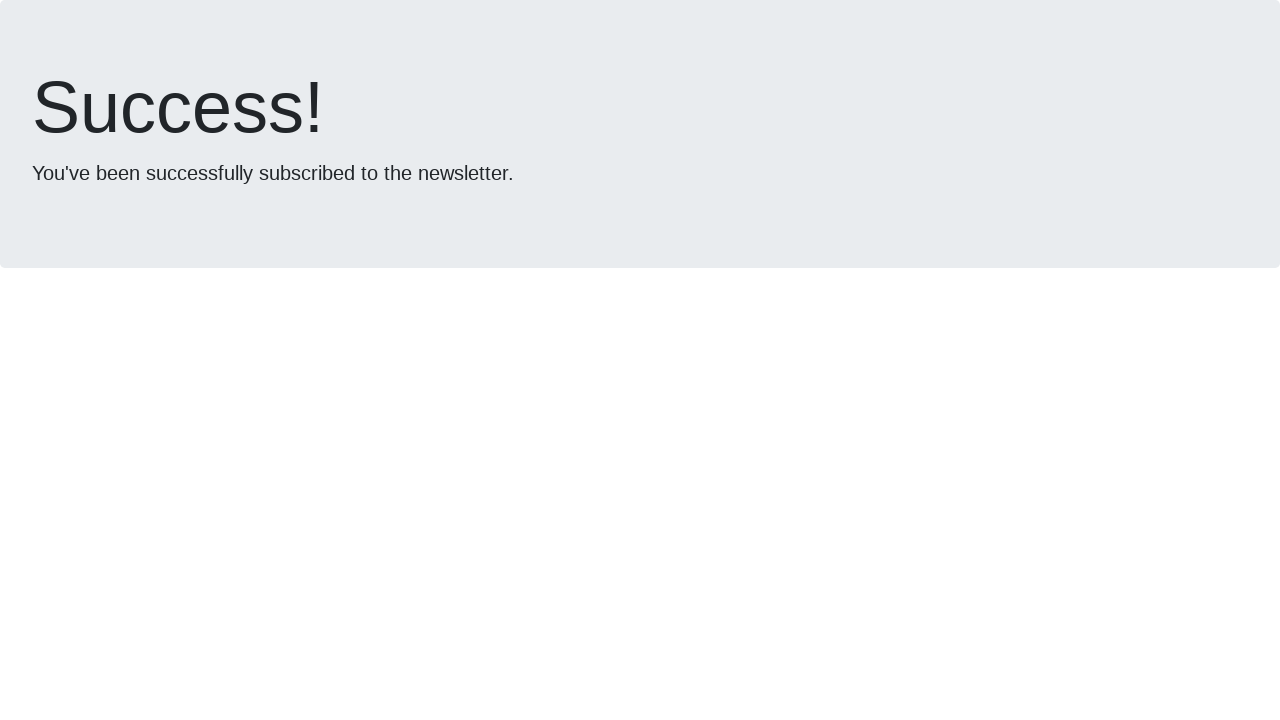